Tests JavaScript prompt/alert popup handling by clicking a button that triggers a prompt, entering a name, and accepting the dialogs.

Starting URL: http://www.tizag.com/javascriptT/javascriptprompt.php

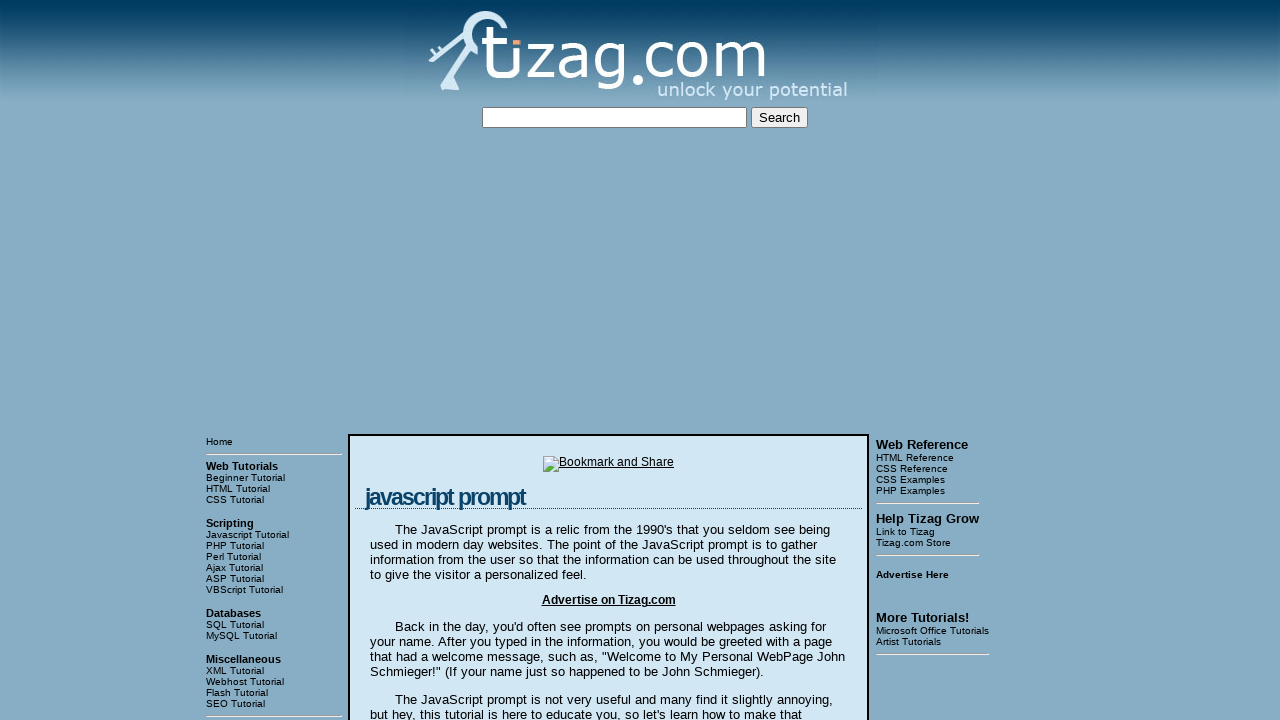

Set up dialog handler for prompt popup
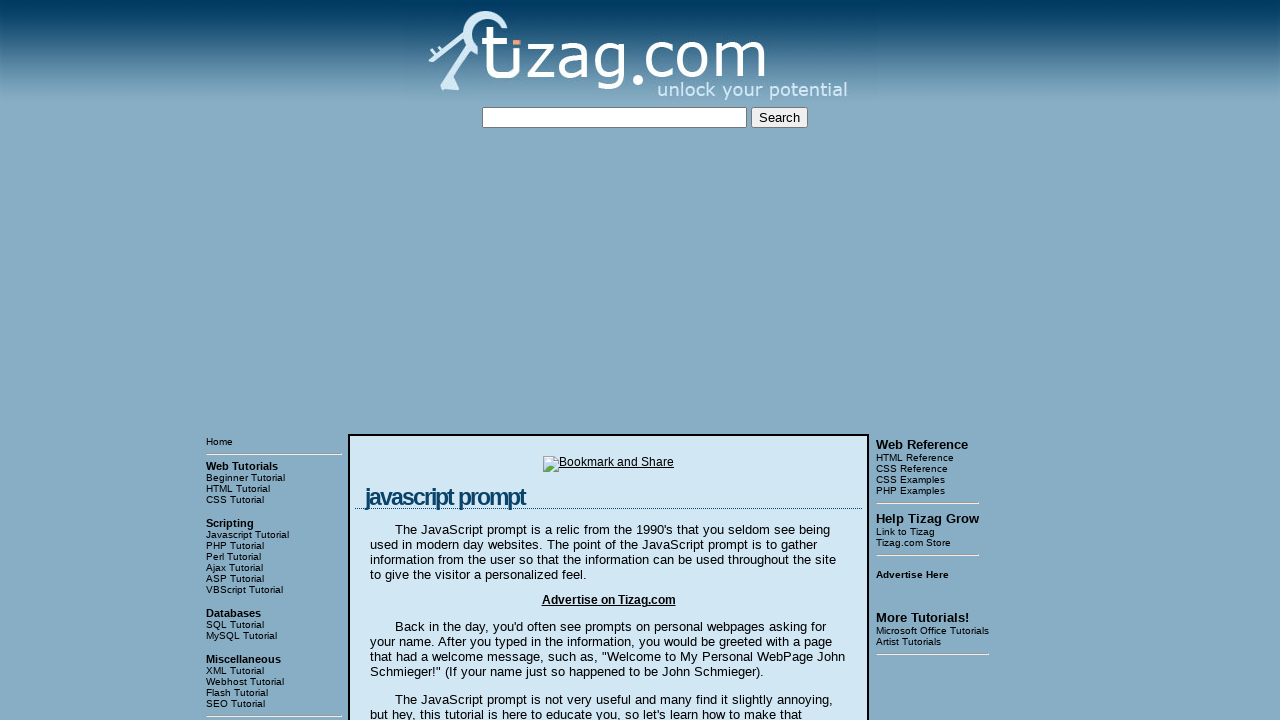

Clicked 'Say my name!' button to trigger prompt at (419, 361) on input[value='Say my name!']
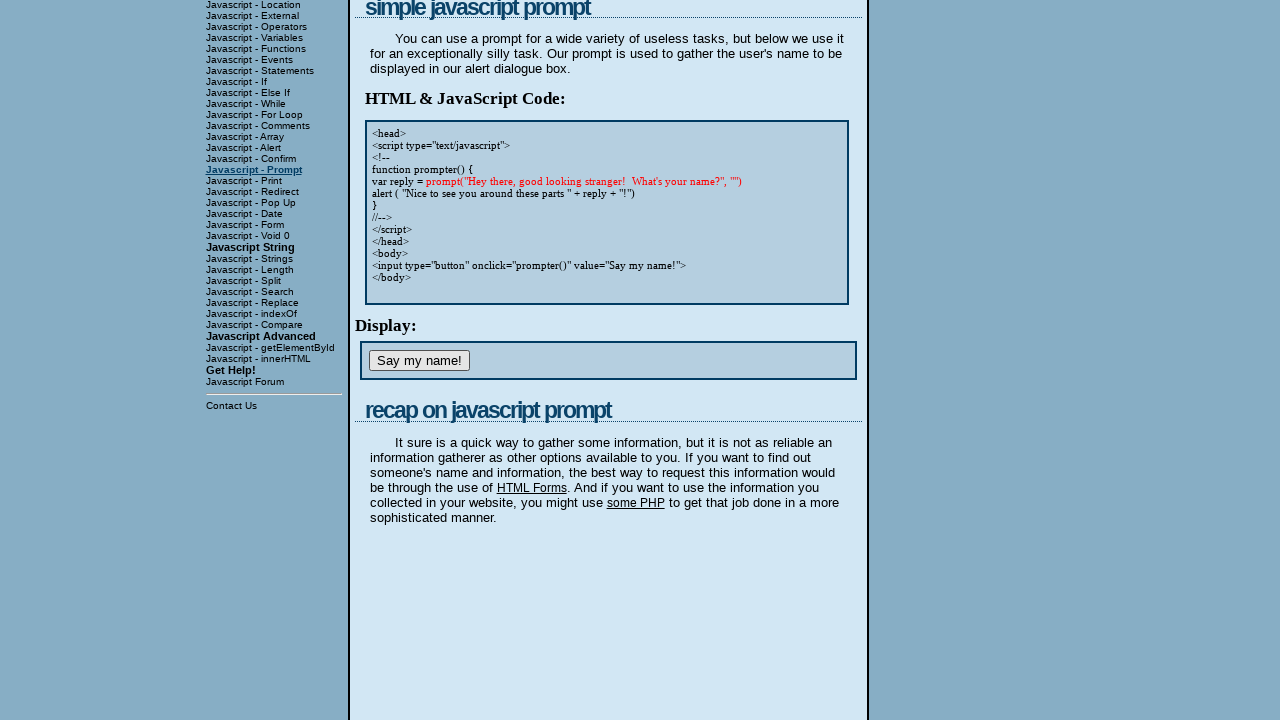

Waited for prompt dialog to complete after entering 'Marcus'
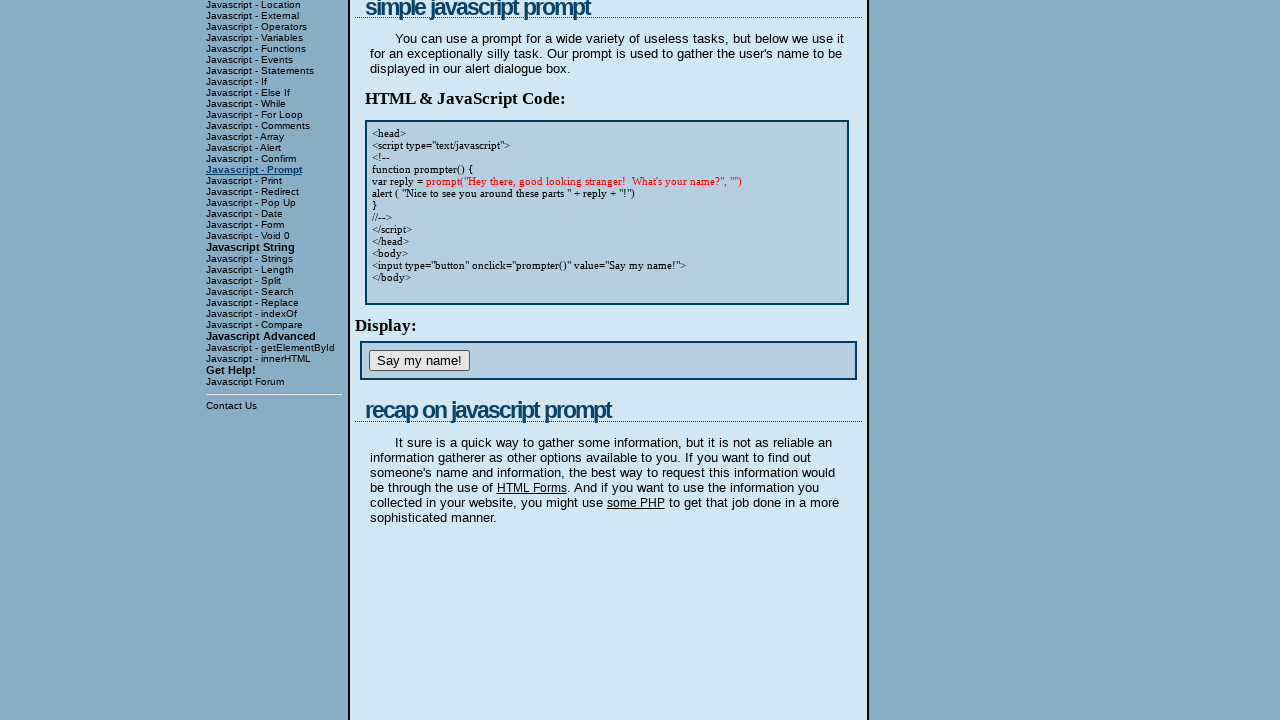

Set up dialog handler for alert popup
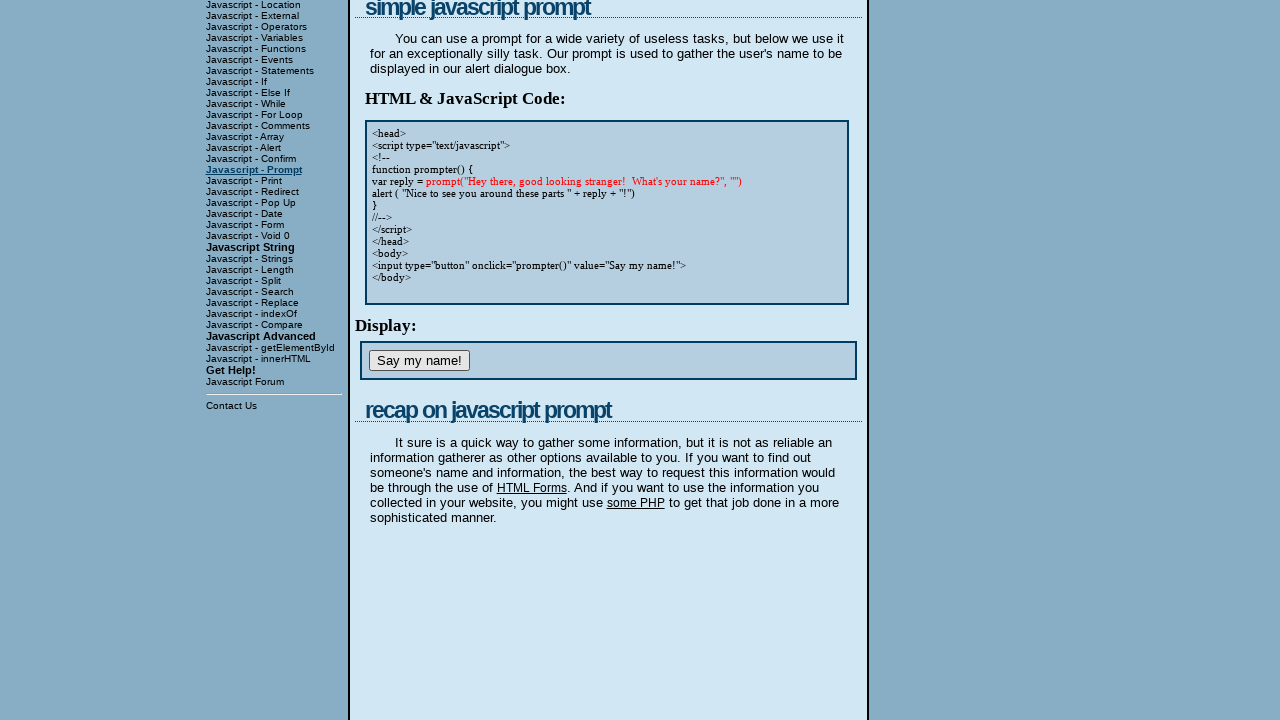

Waited for alert dialog to appear and be dismissed
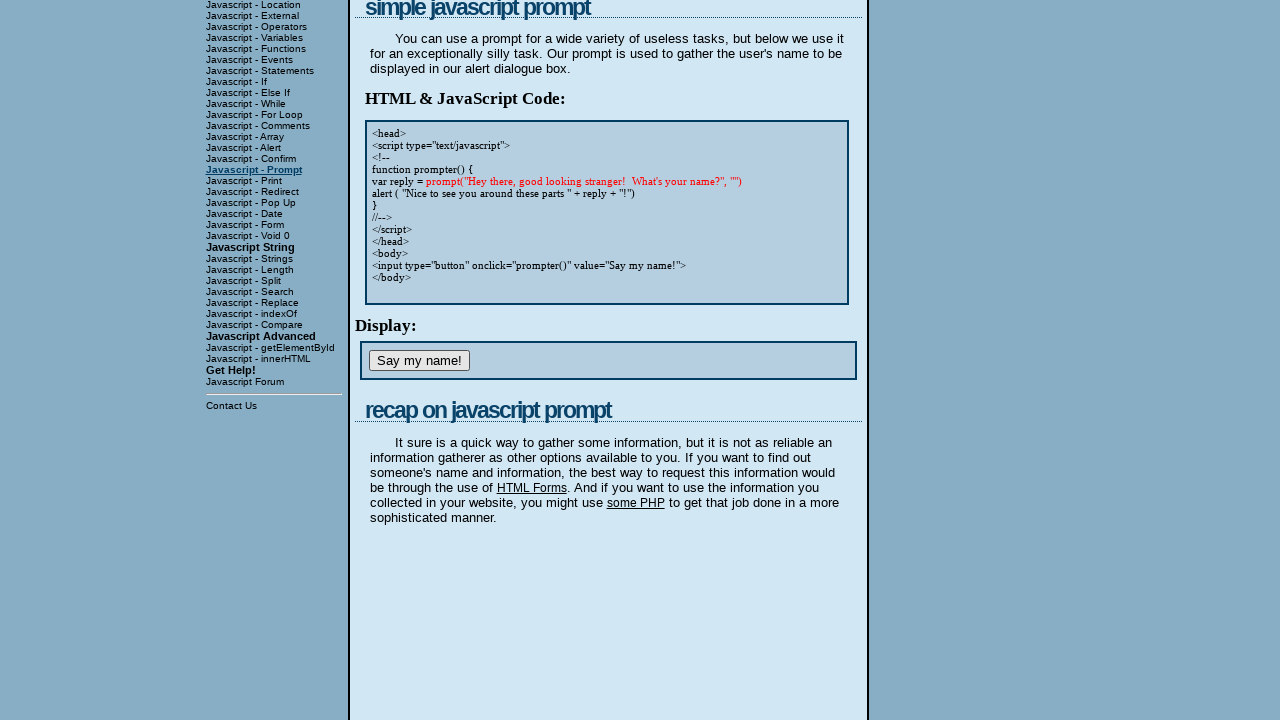

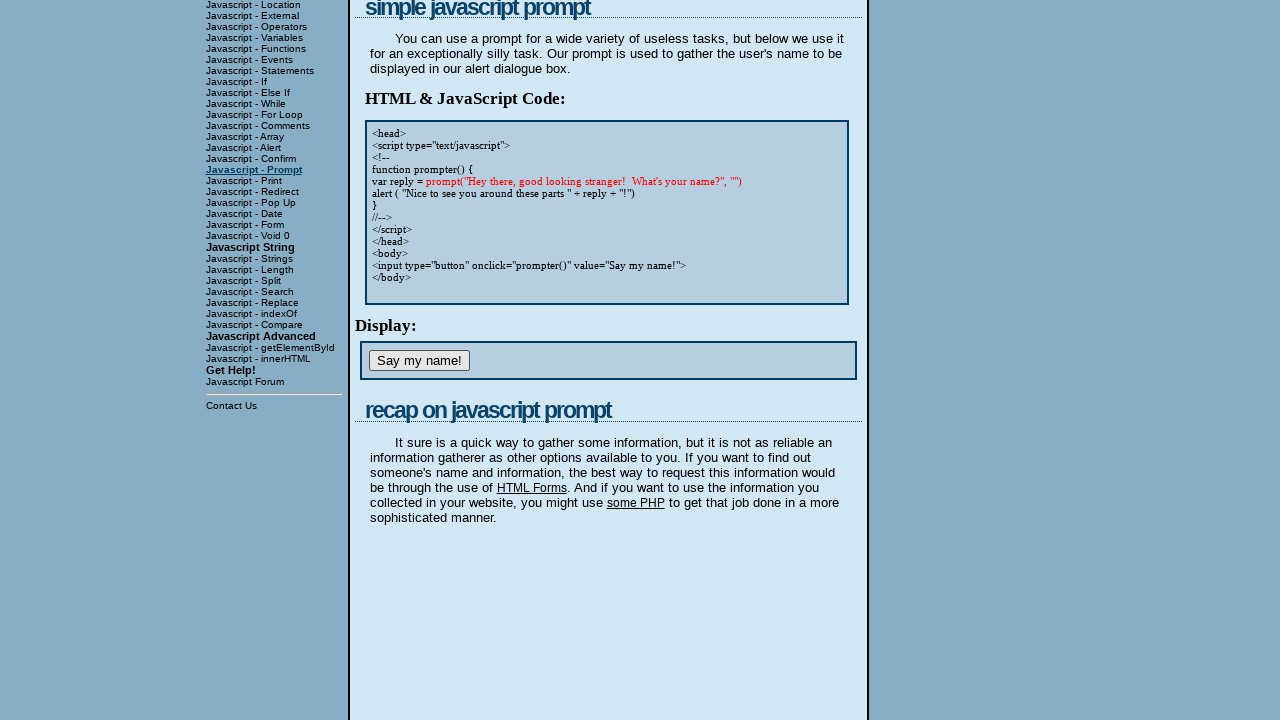